Tests the jQuery UI selectable functionality by ctrl+clicking multiple list items to select them.

Starting URL: https://jqueryui.com/selectable/

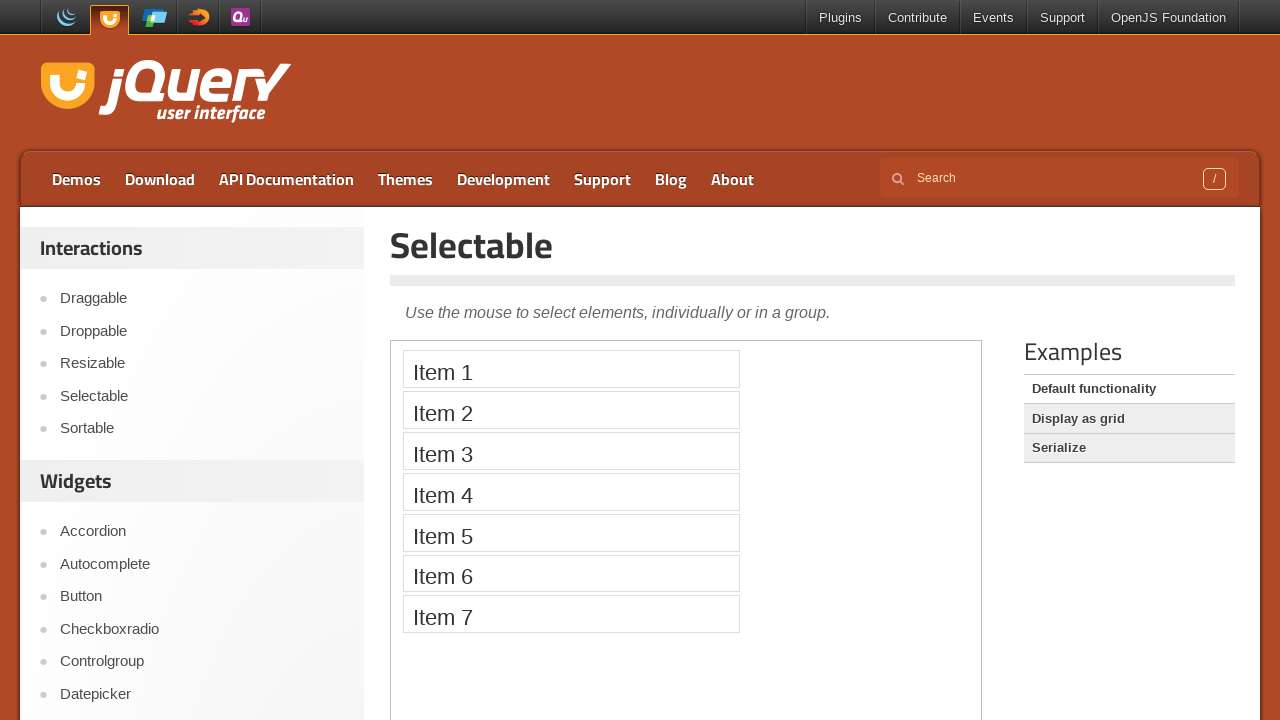

Located the demo iframe for jQuery UI selectable
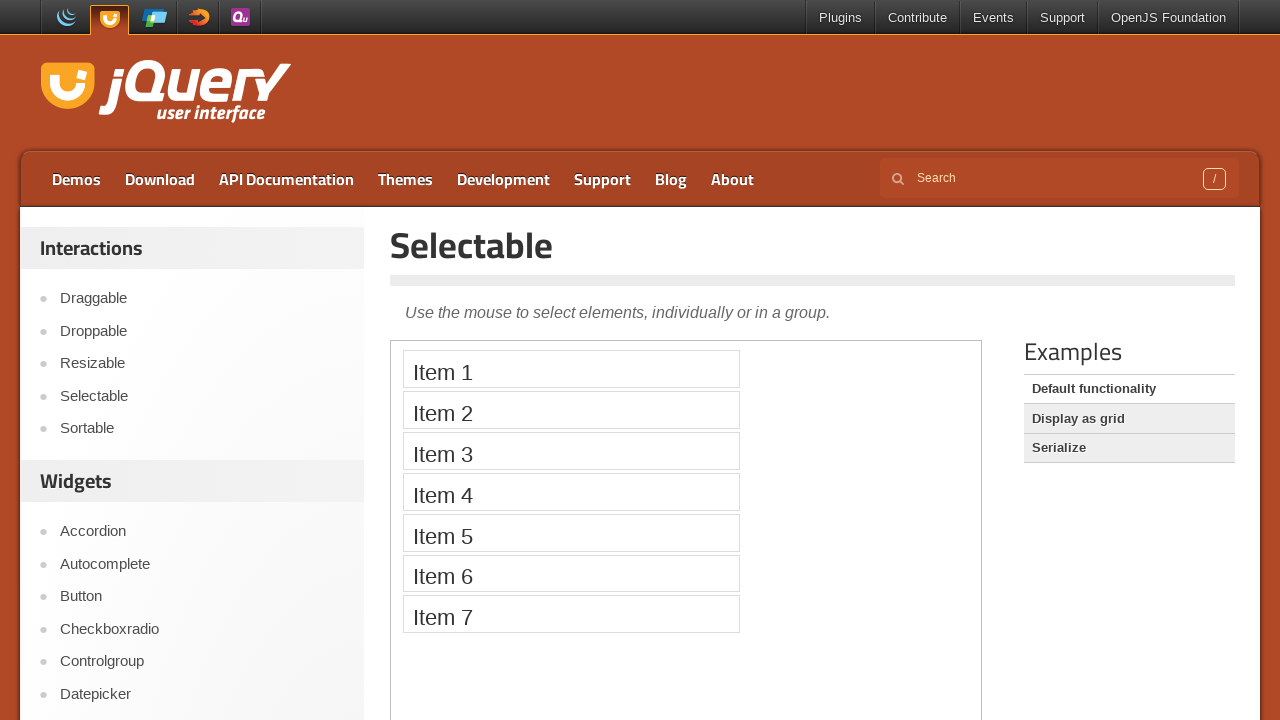

Located Item 1 list element
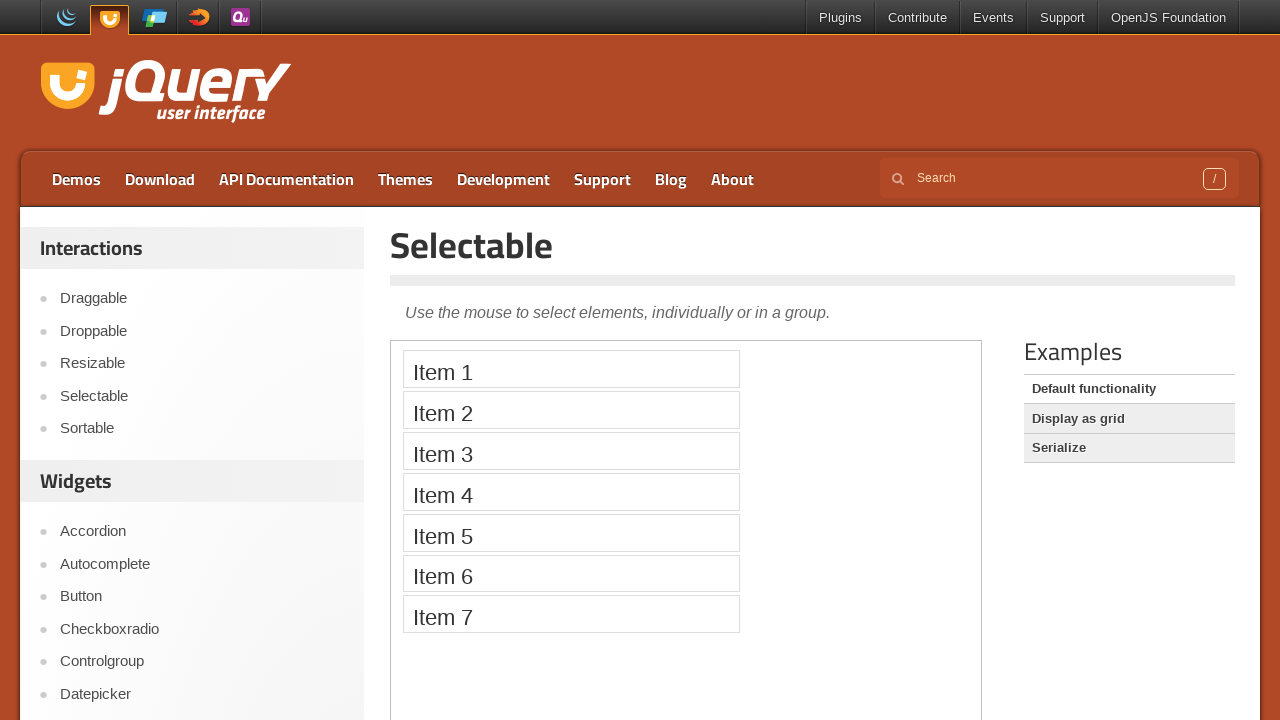

Located Item 2 list element
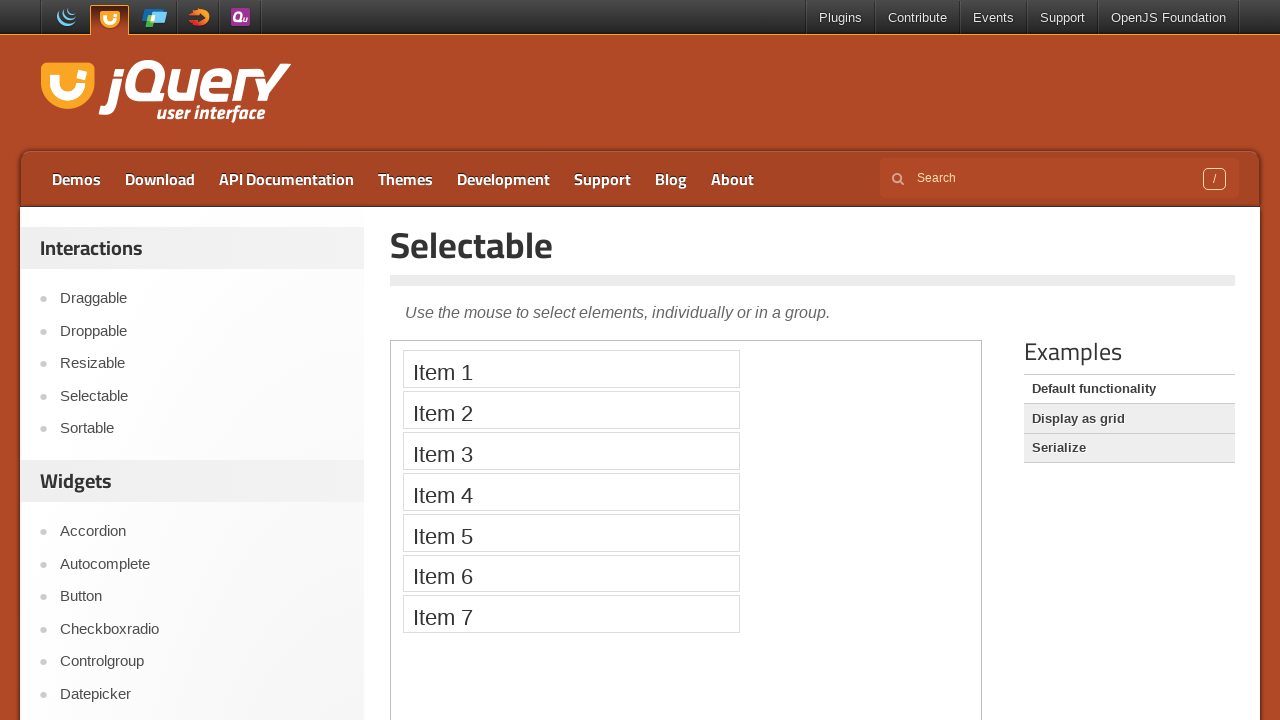

Located Item 4 list element
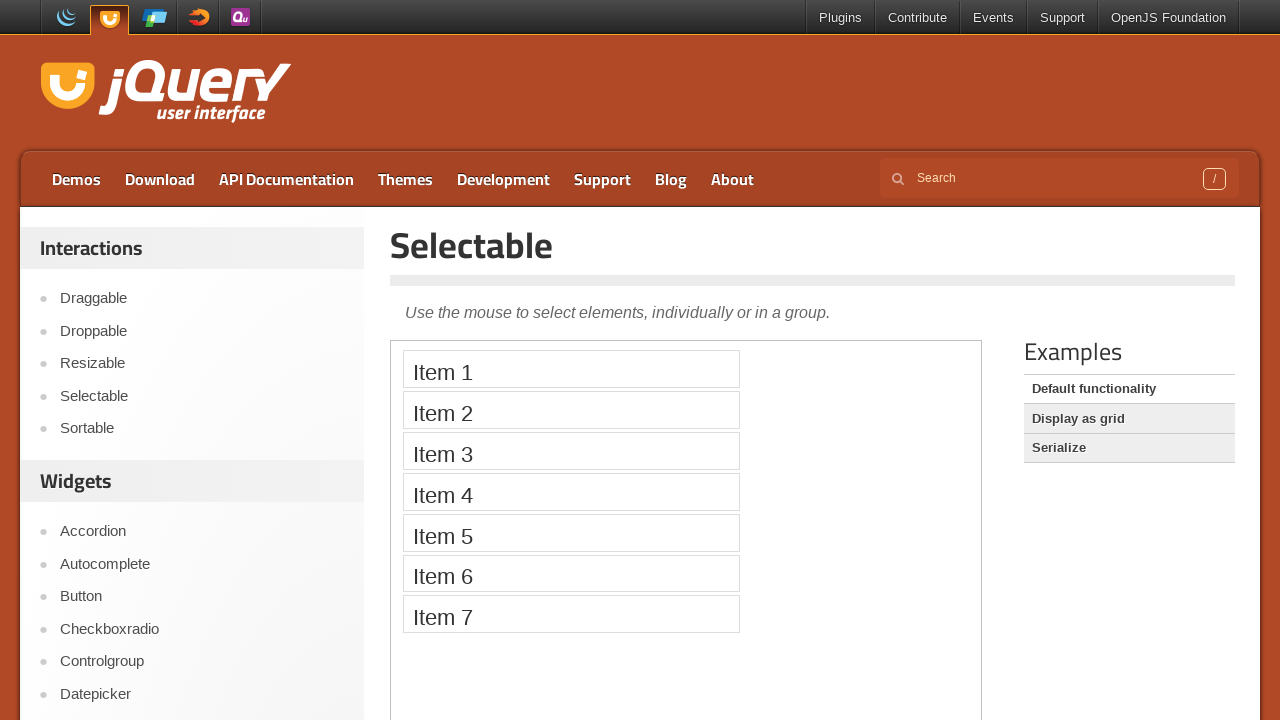

Waited for Item 1 to become visible
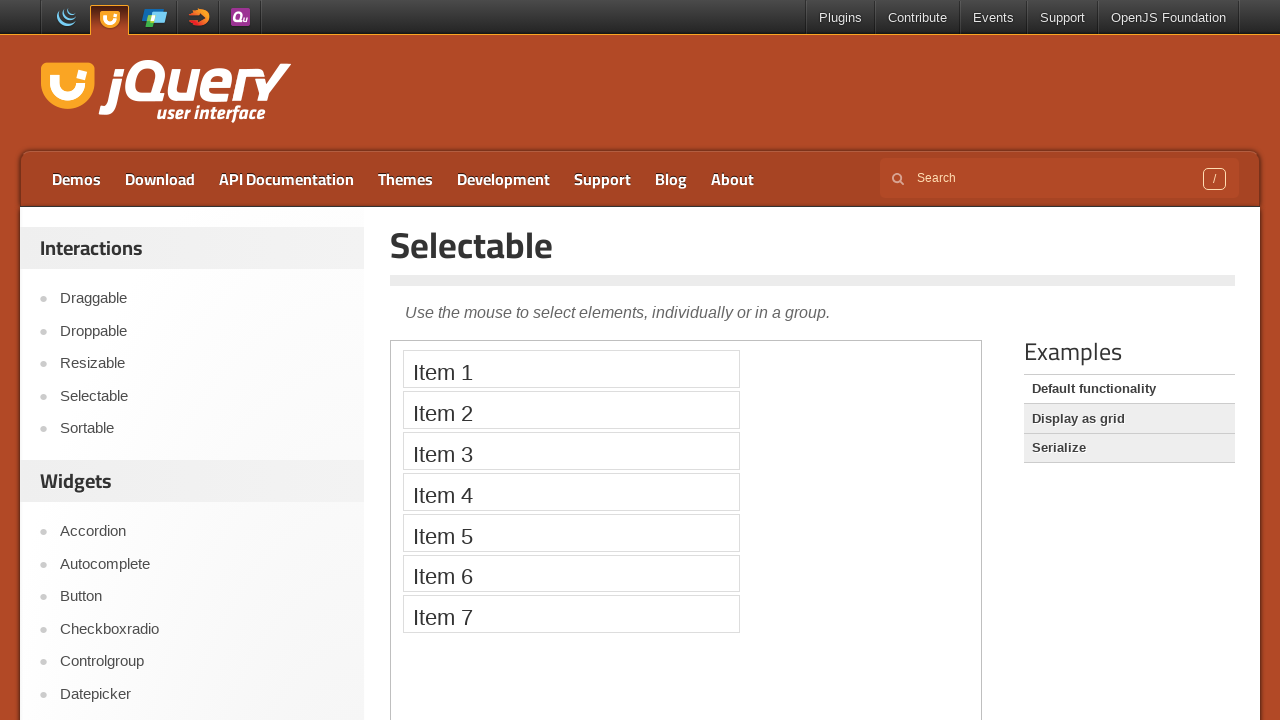

Clicked Item 1 to select it at (571, 369) on iframe.demo-frame >> nth=0 >> internal:control=enter-frame >> ol li:has-text('It
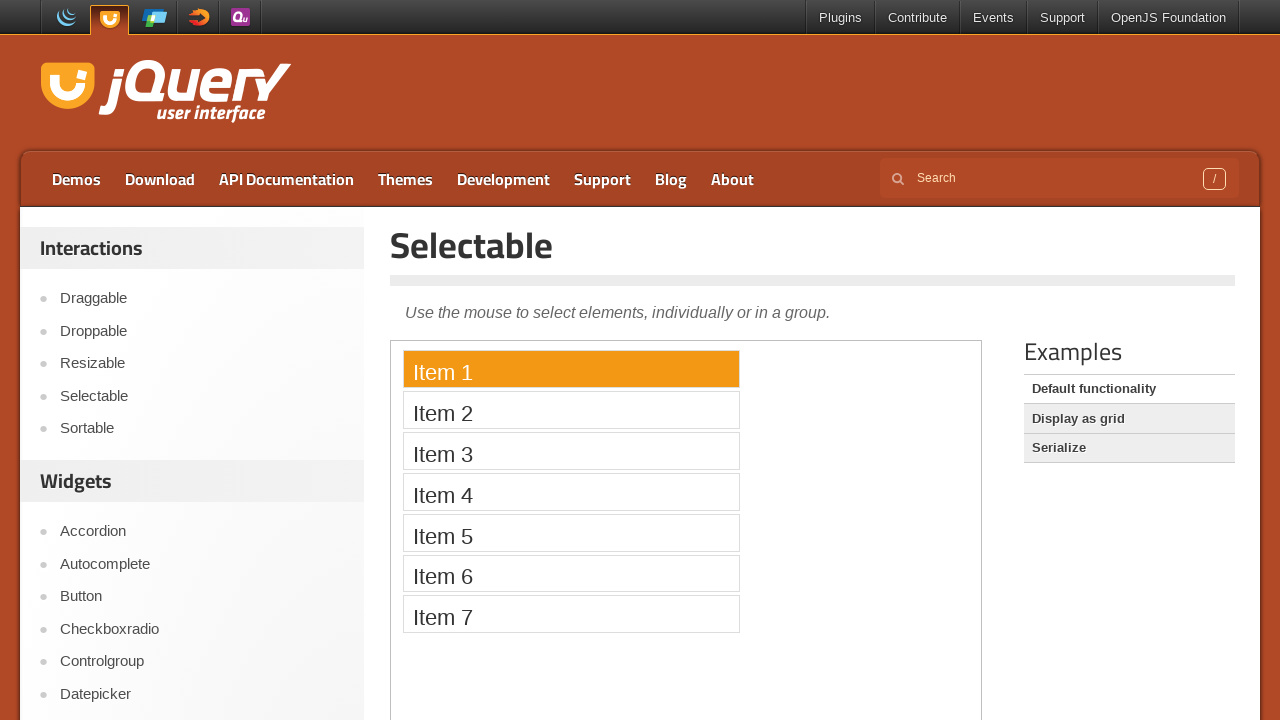

Ctrl+clicked Item 2 to add it to selection at (571, 410) on iframe.demo-frame >> nth=0 >> internal:control=enter-frame >> ol li:has-text('It
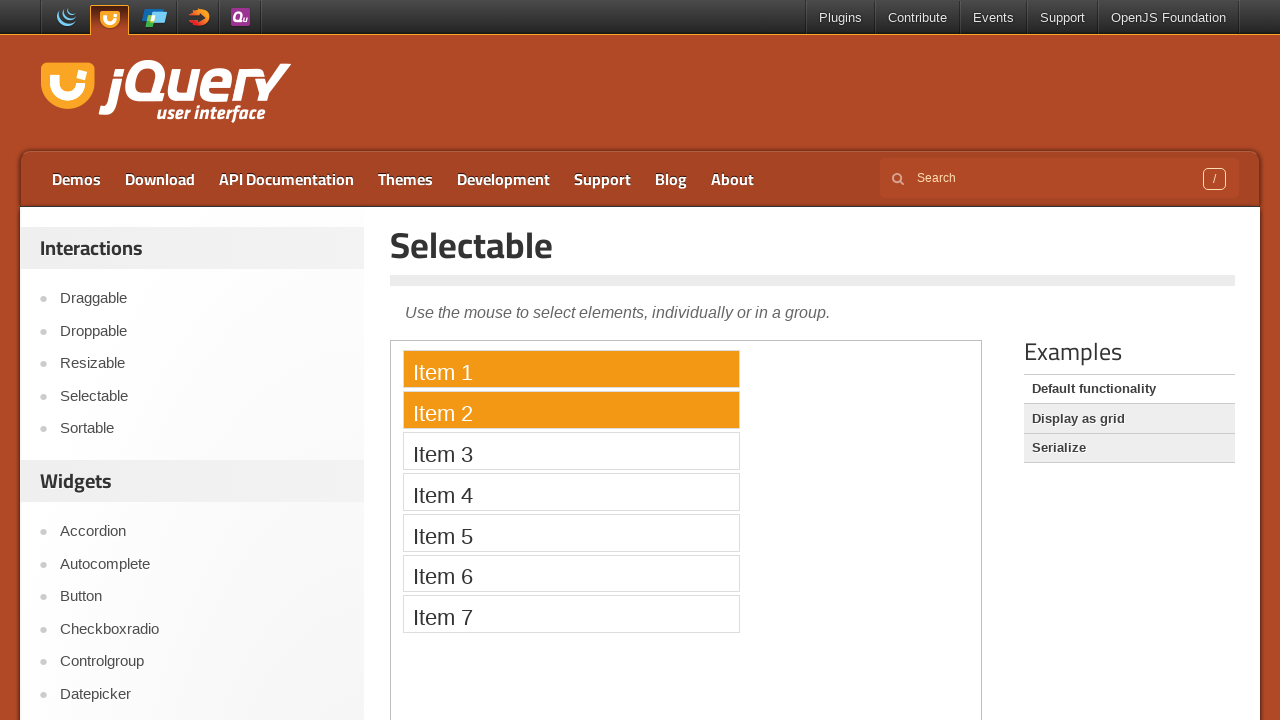

Ctrl+clicked Item 4 to add it to selection at (571, 492) on iframe.demo-frame >> nth=0 >> internal:control=enter-frame >> ol li:has-text('It
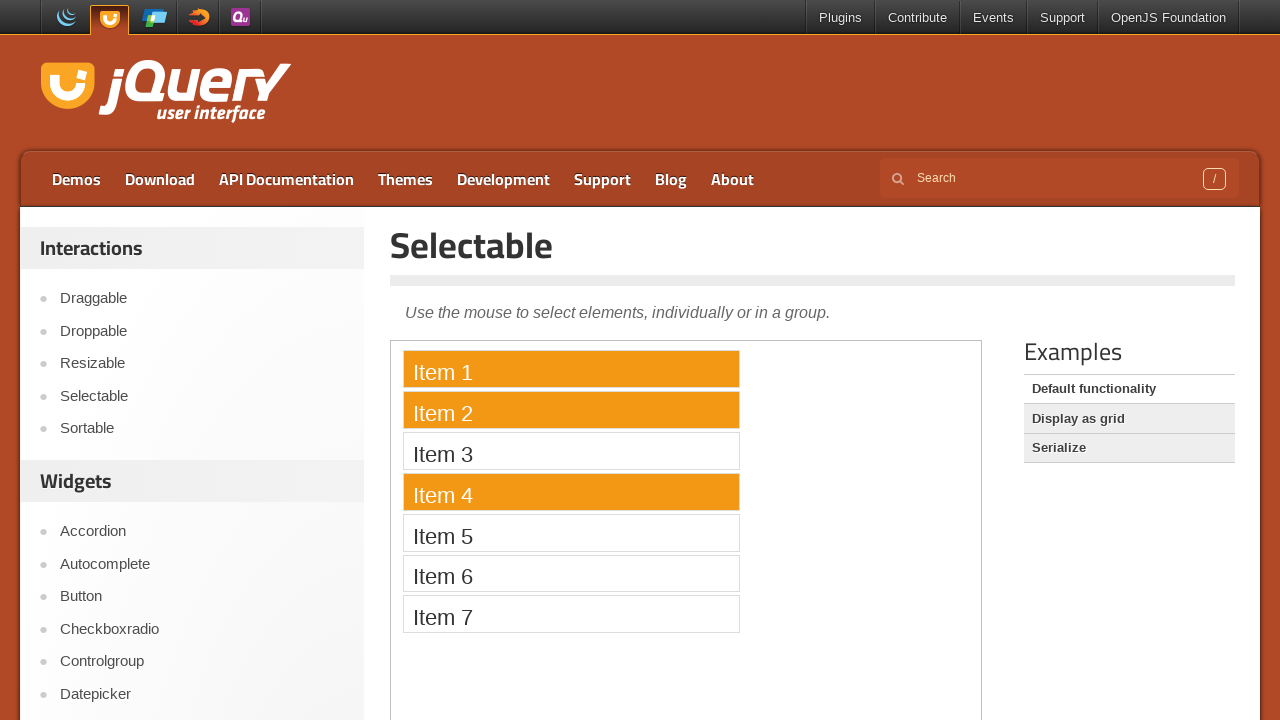

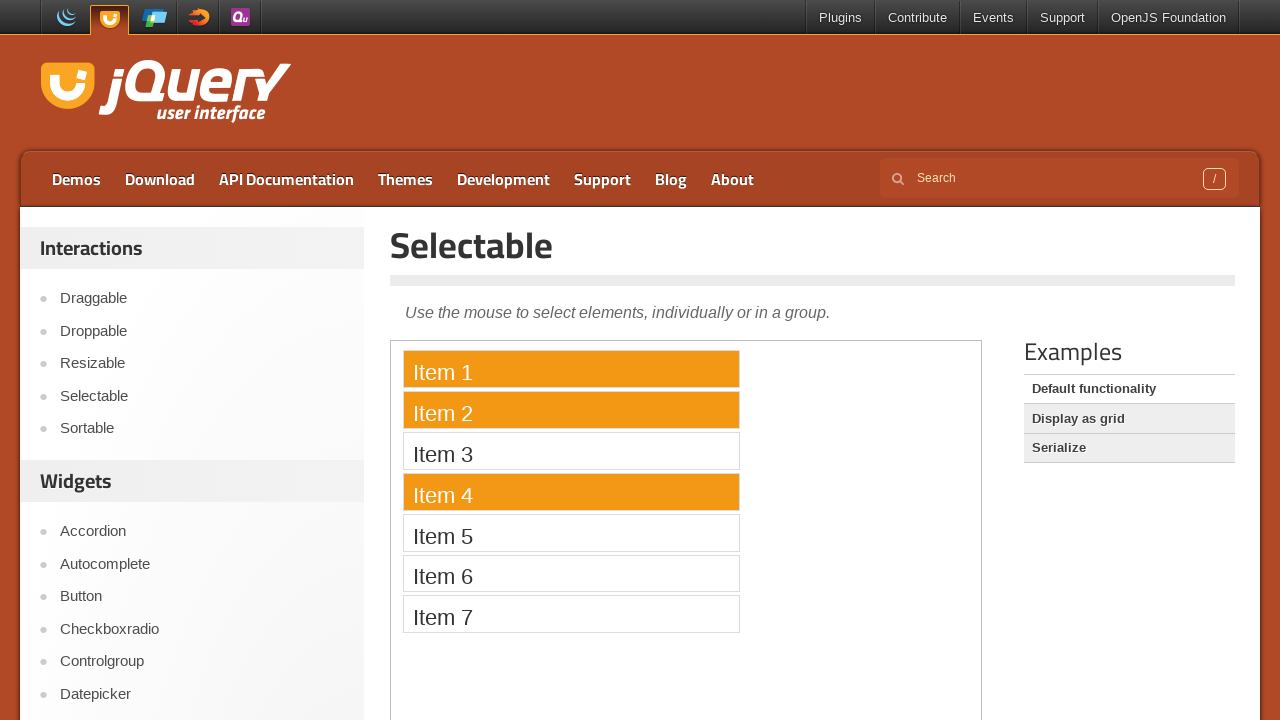